Navigates through multiple pages of quotes on the Quotes to Scrape website by repeatedly clicking the "Next" pagination link

Starting URL: http://quotes.toscrape.com/

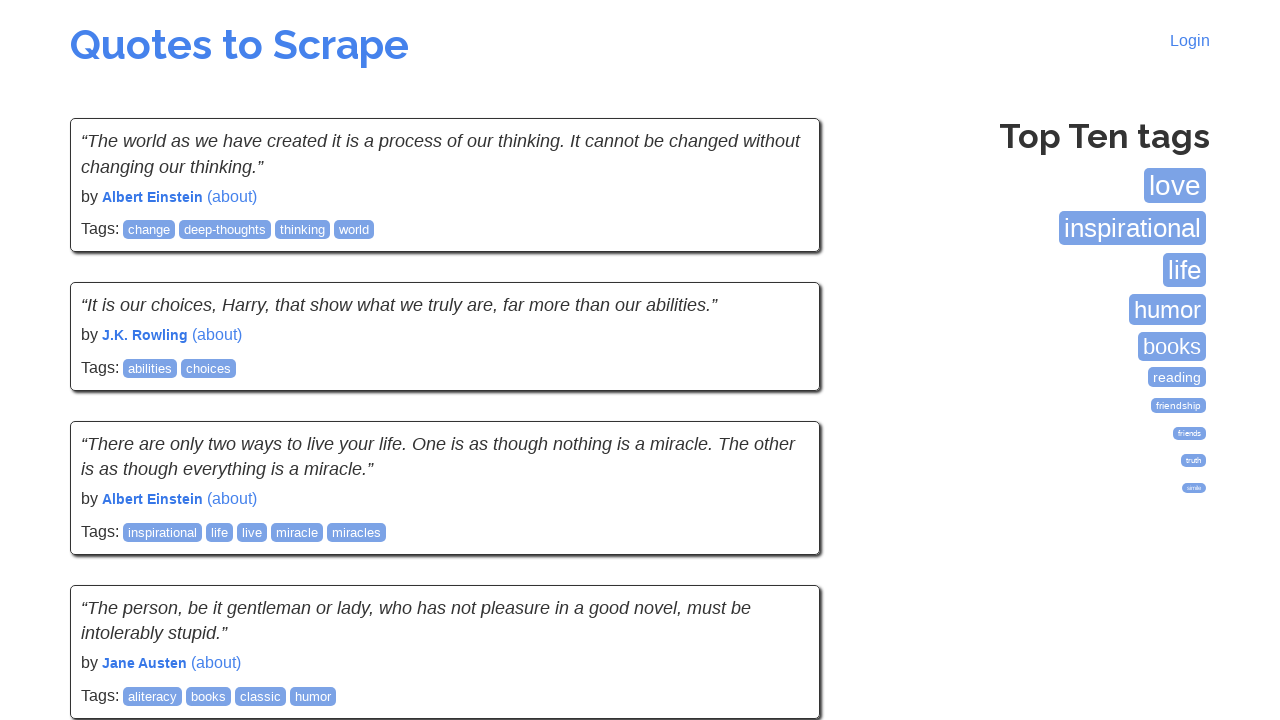

Waited for quotes to load on initial page
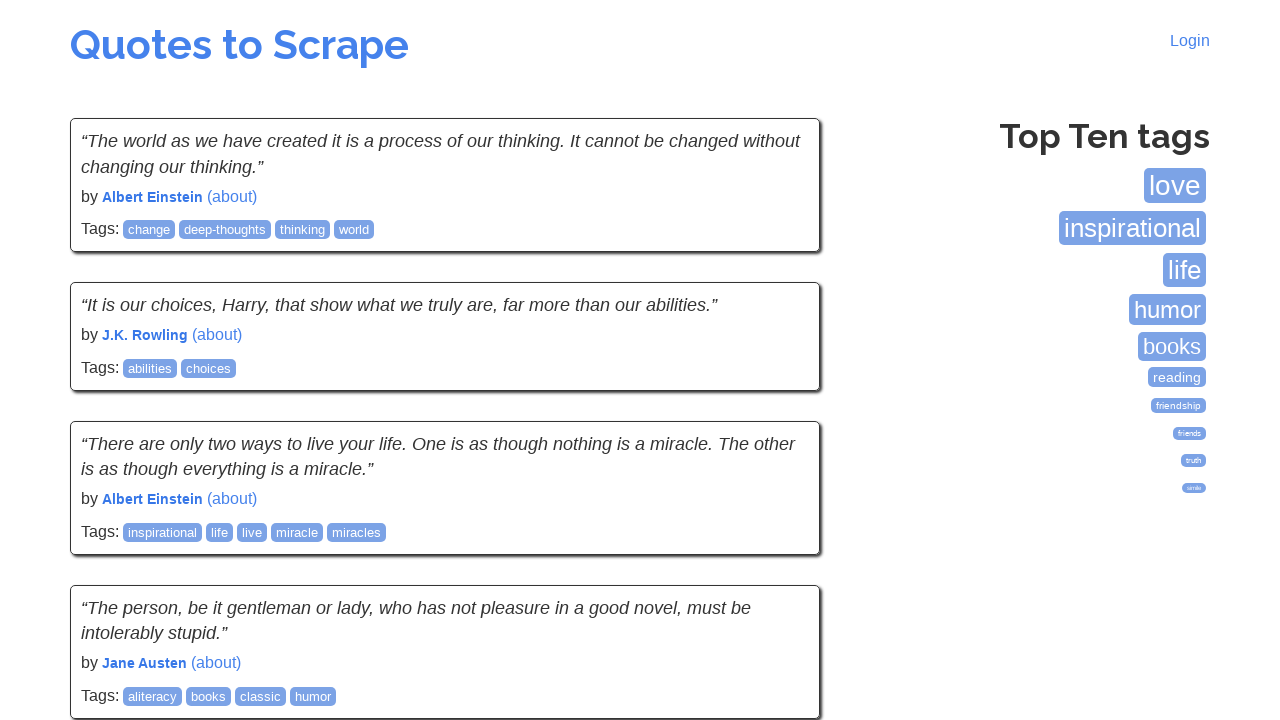

Waited for tags box to be visible
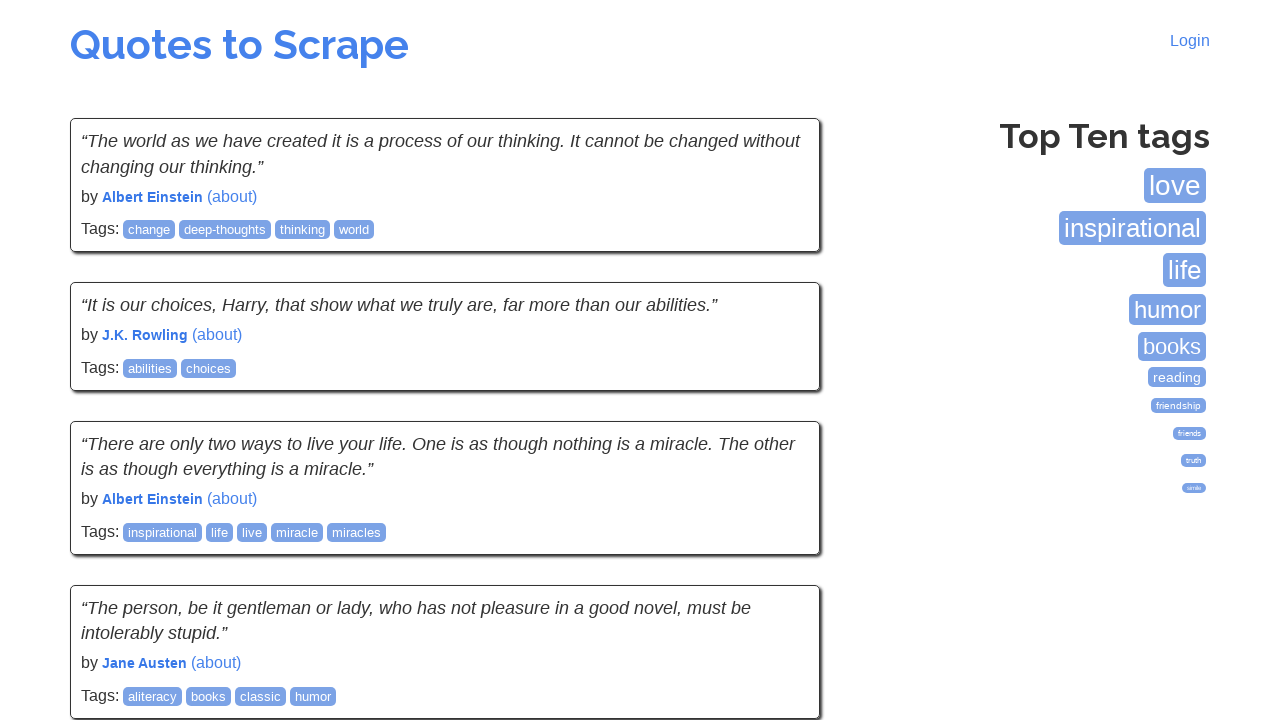

Verified quotes visible on page 1
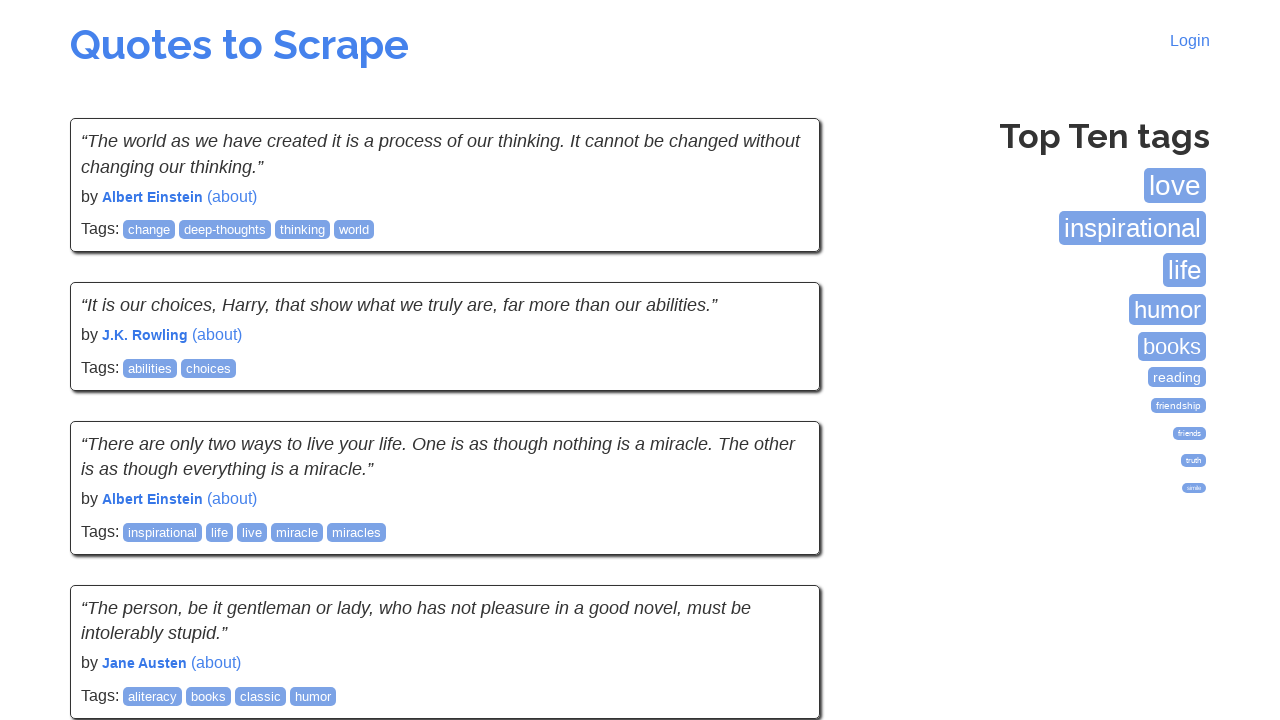

Clicked Next button to navigate from page 1 to page 2 at (778, 542) on li.next a
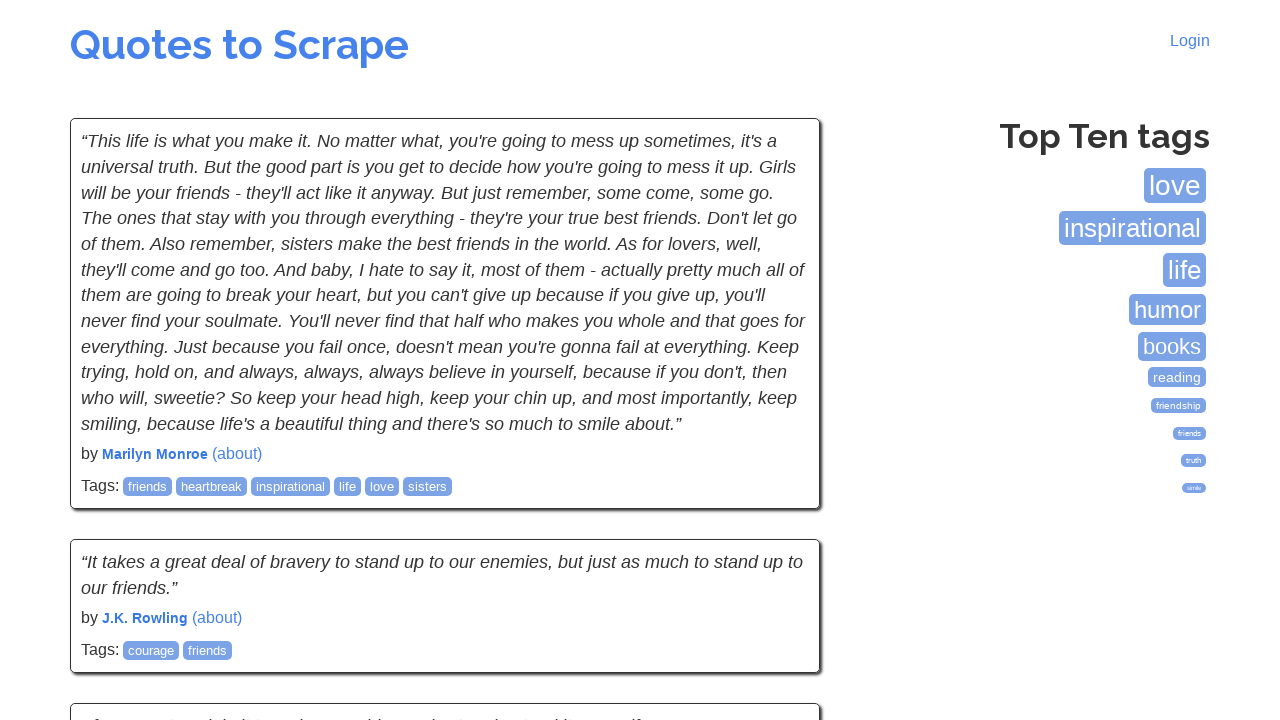

Page 2 loaded and network idle
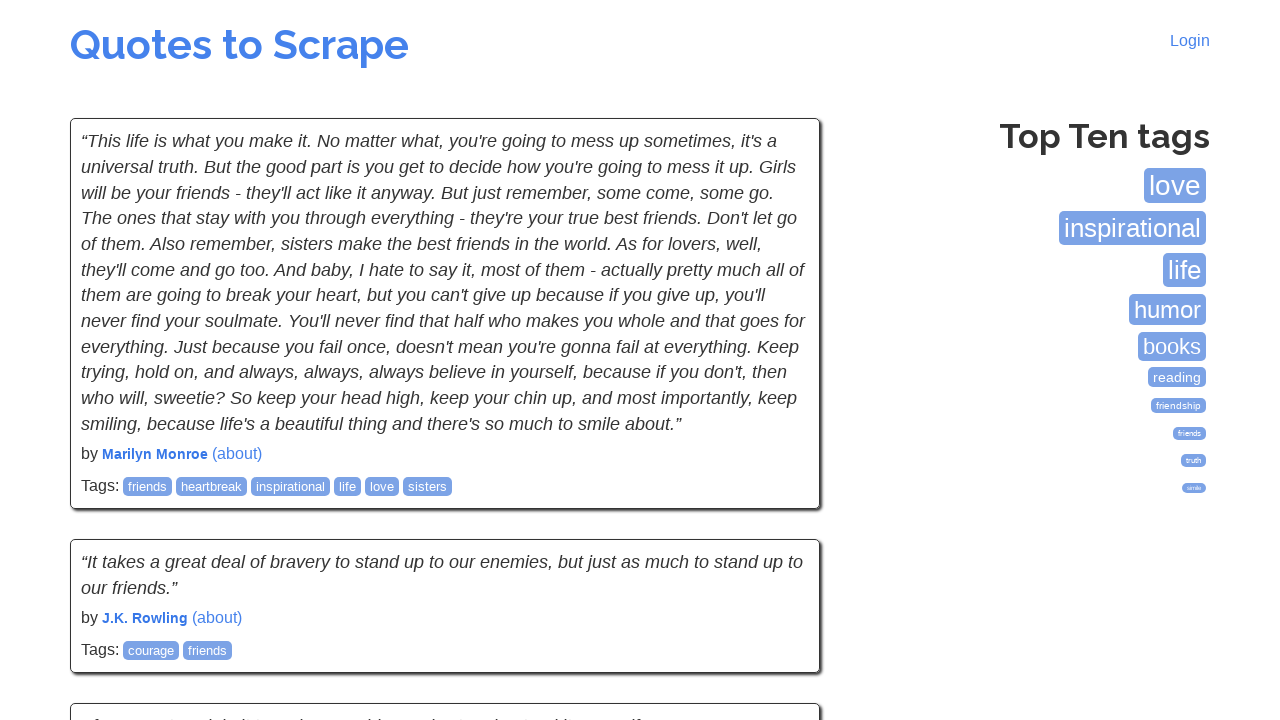

Verified quotes visible on page 2
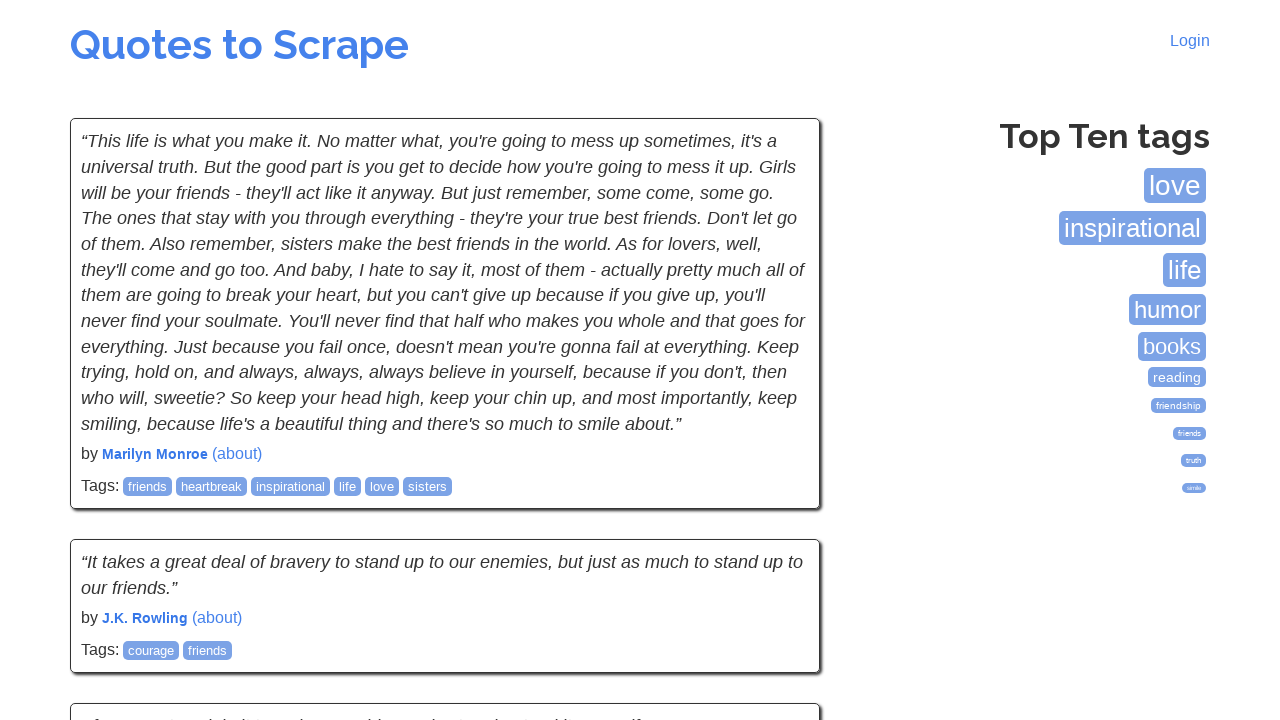

Clicked Next button to navigate from page 2 to page 3 at (778, 542) on li.next a
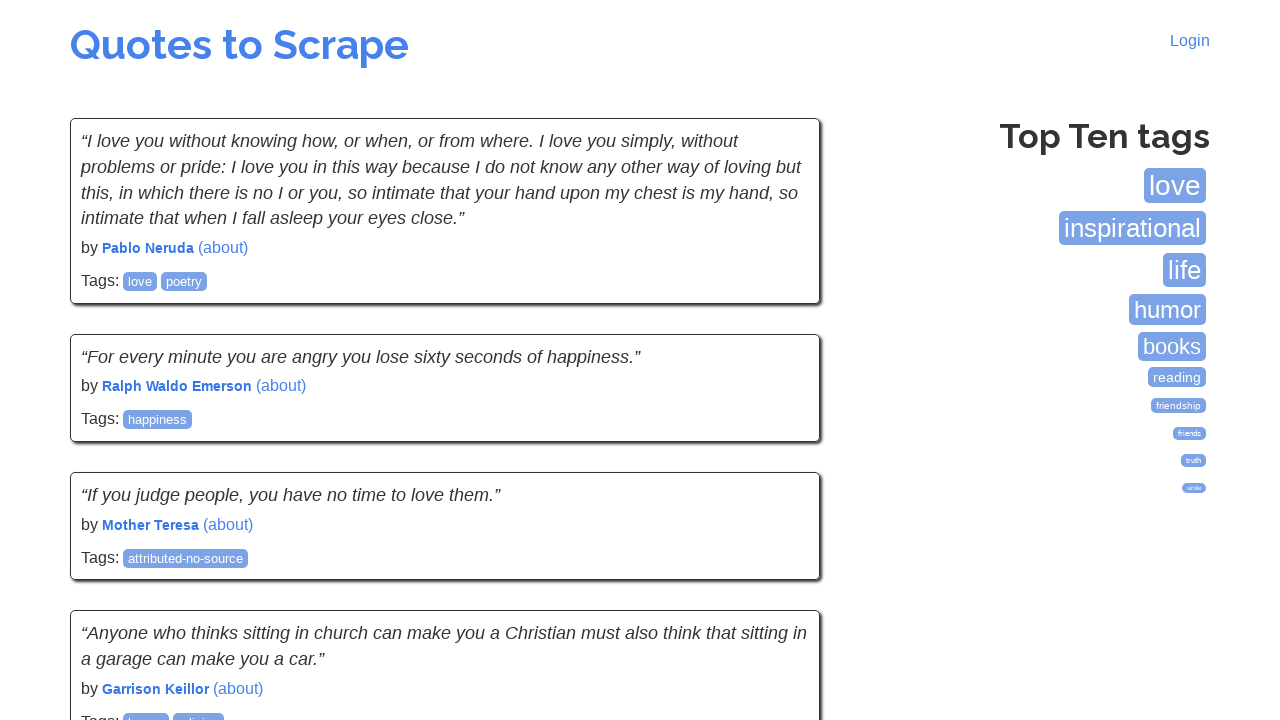

Page 3 loaded and network idle
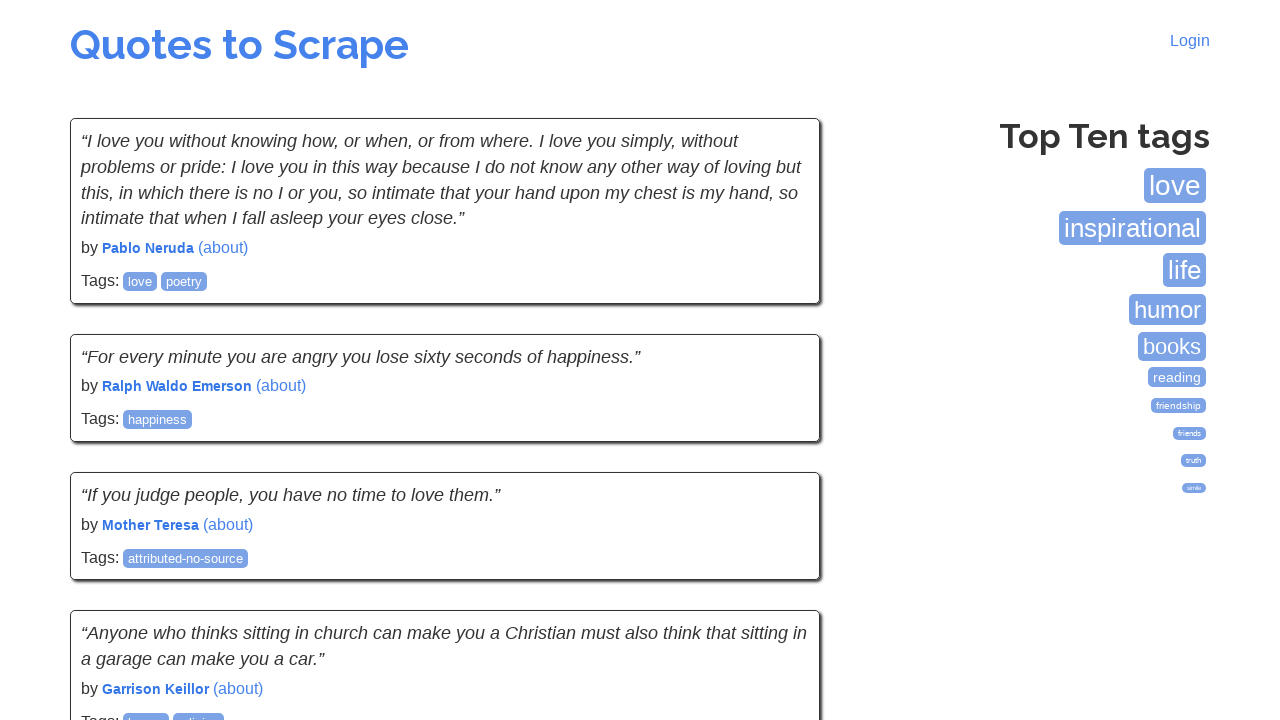

Verified quotes visible on page 3
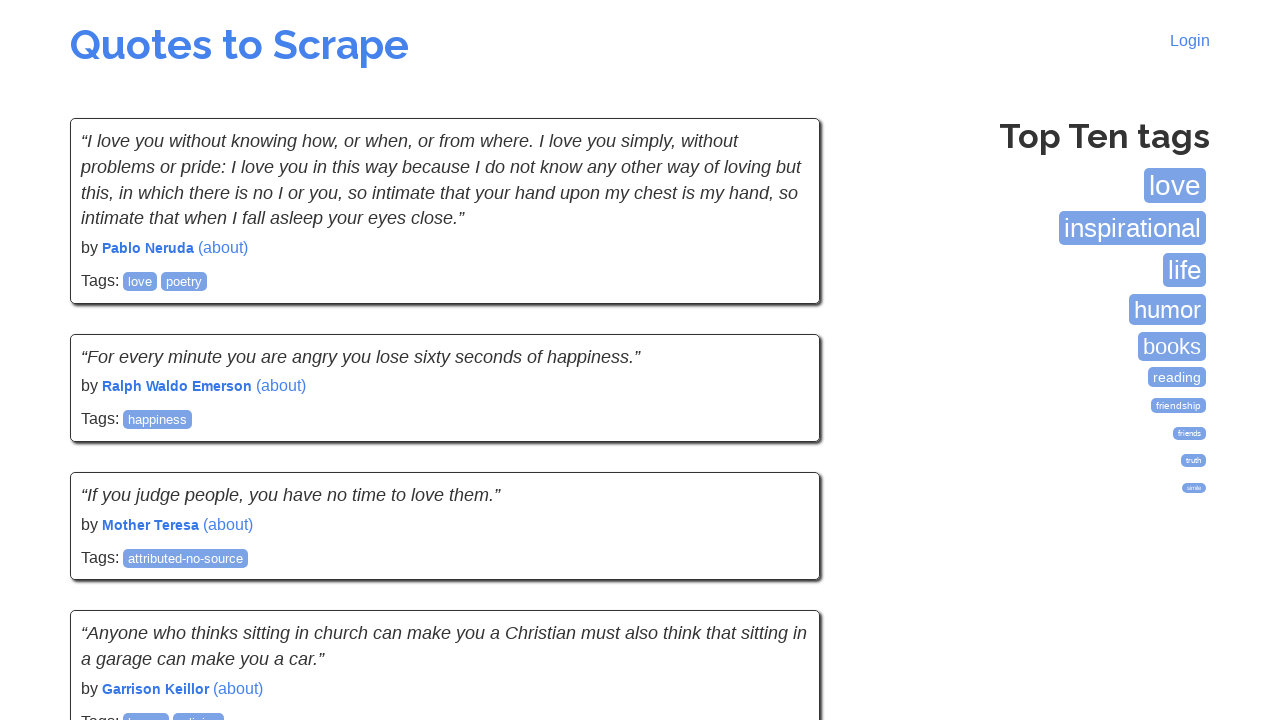

Clicked Next button to navigate from page 3 to page 4 at (778, 542) on li.next a
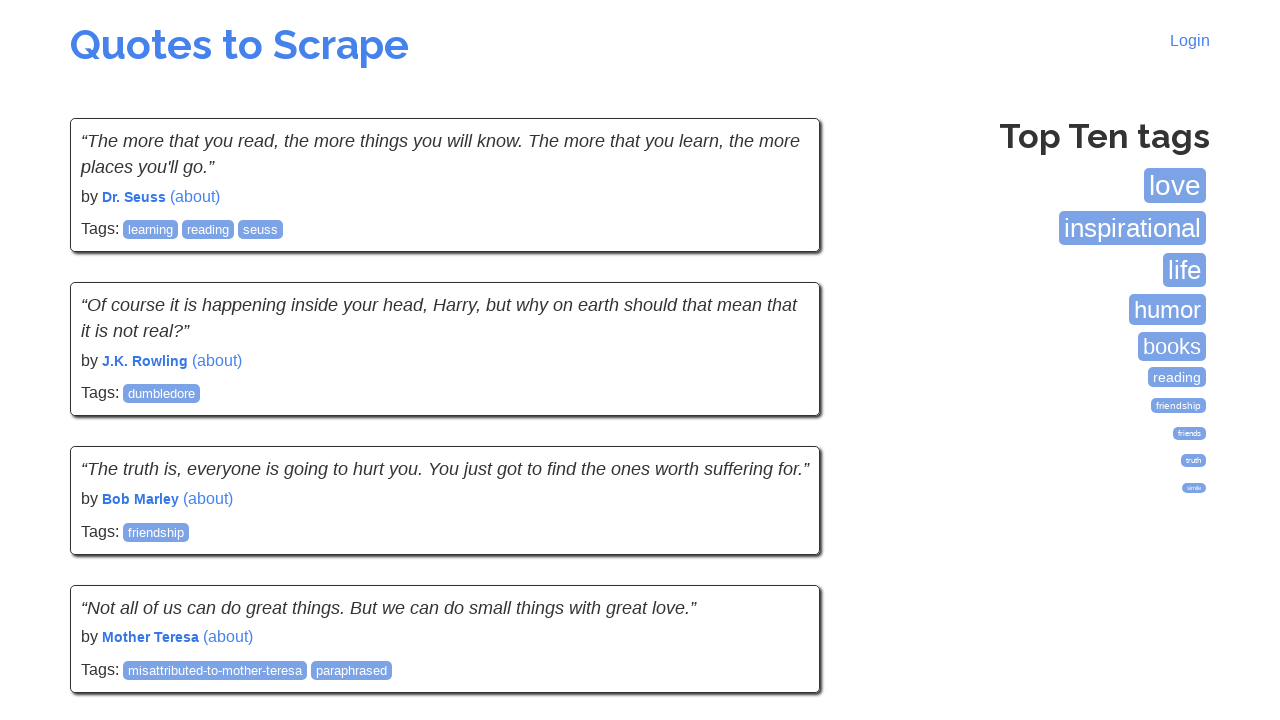

Page 4 loaded and network idle
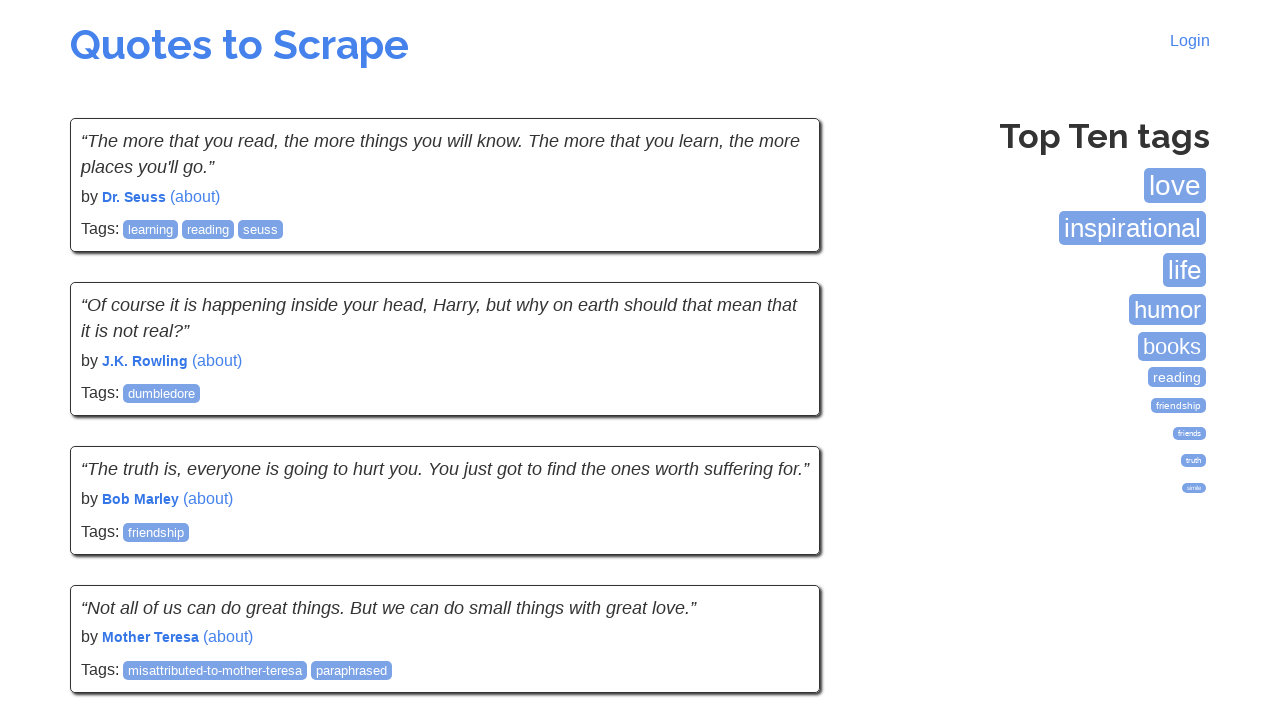

Verified quotes visible on page 4
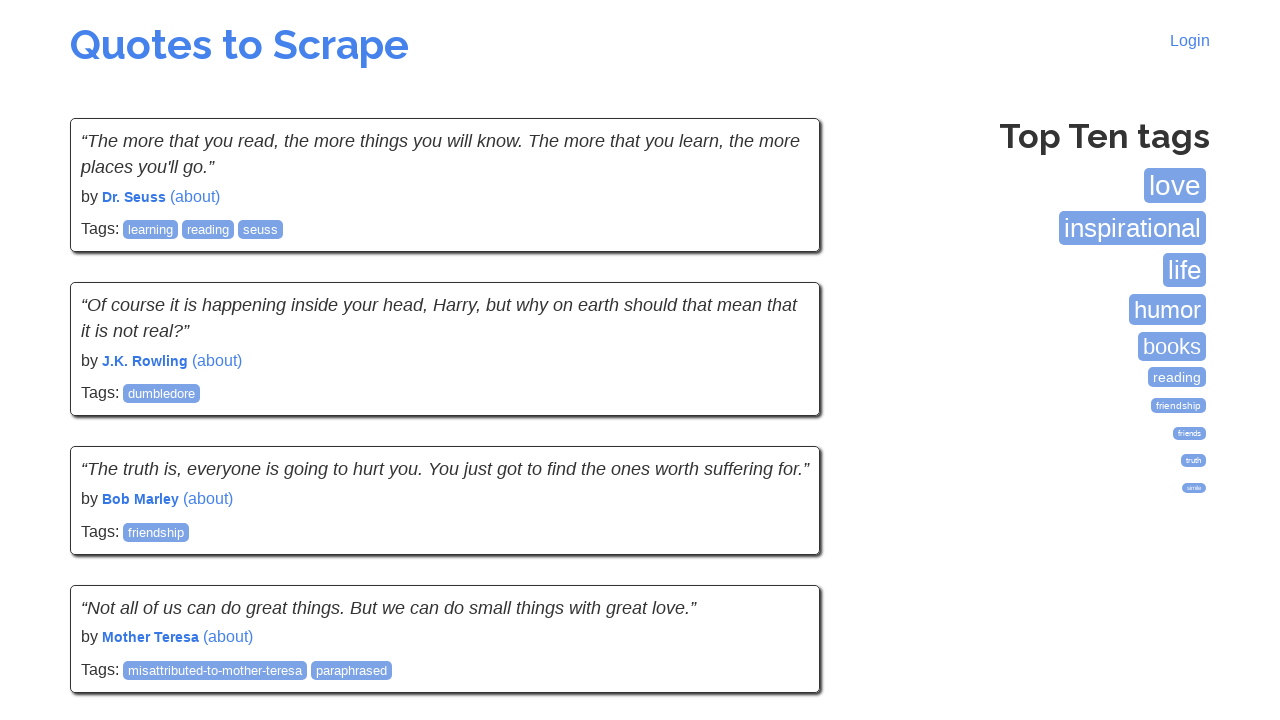

Clicked Next button to navigate from page 4 to page 5 at (778, 542) on li.next a
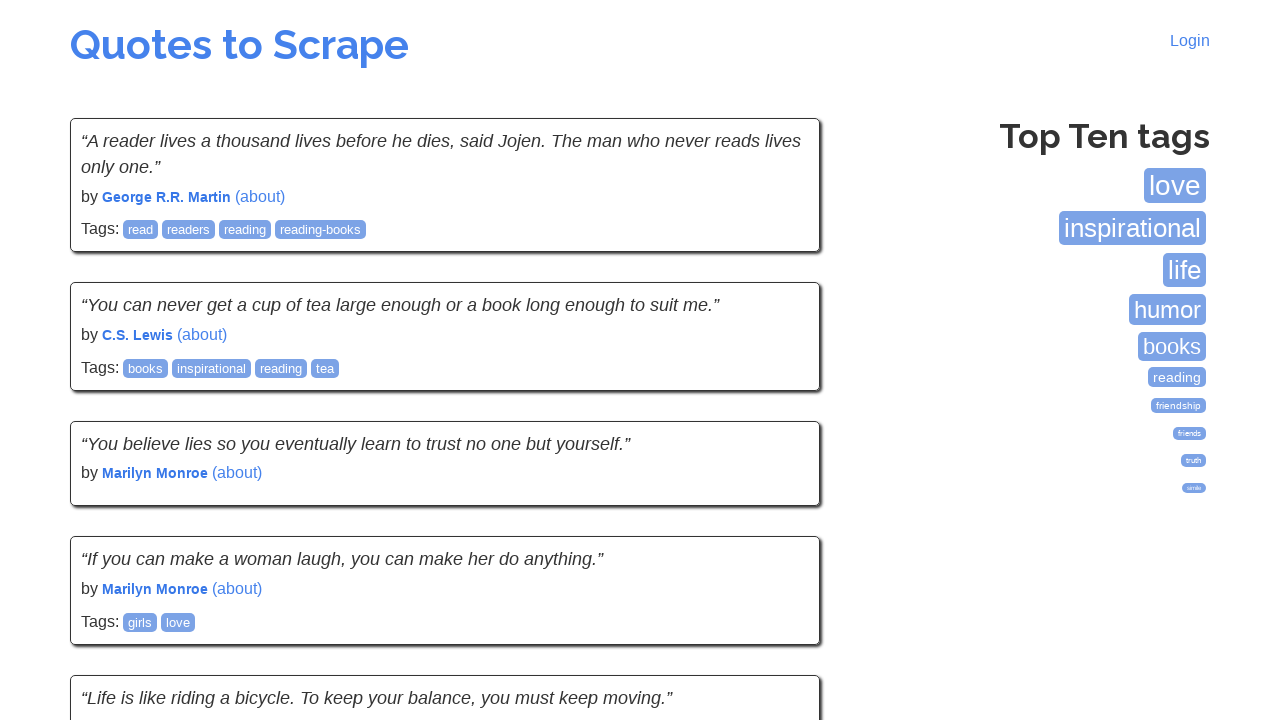

Page 5 loaded and network idle
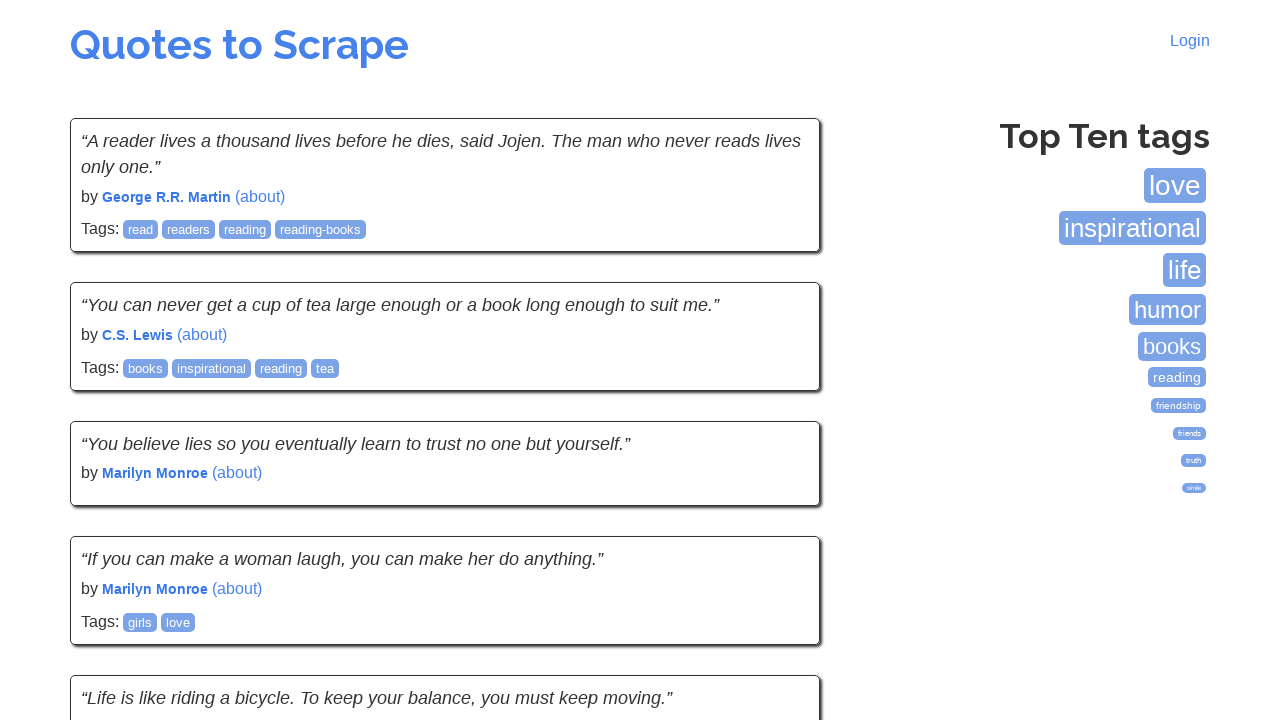

Verified quotes visible on page 5
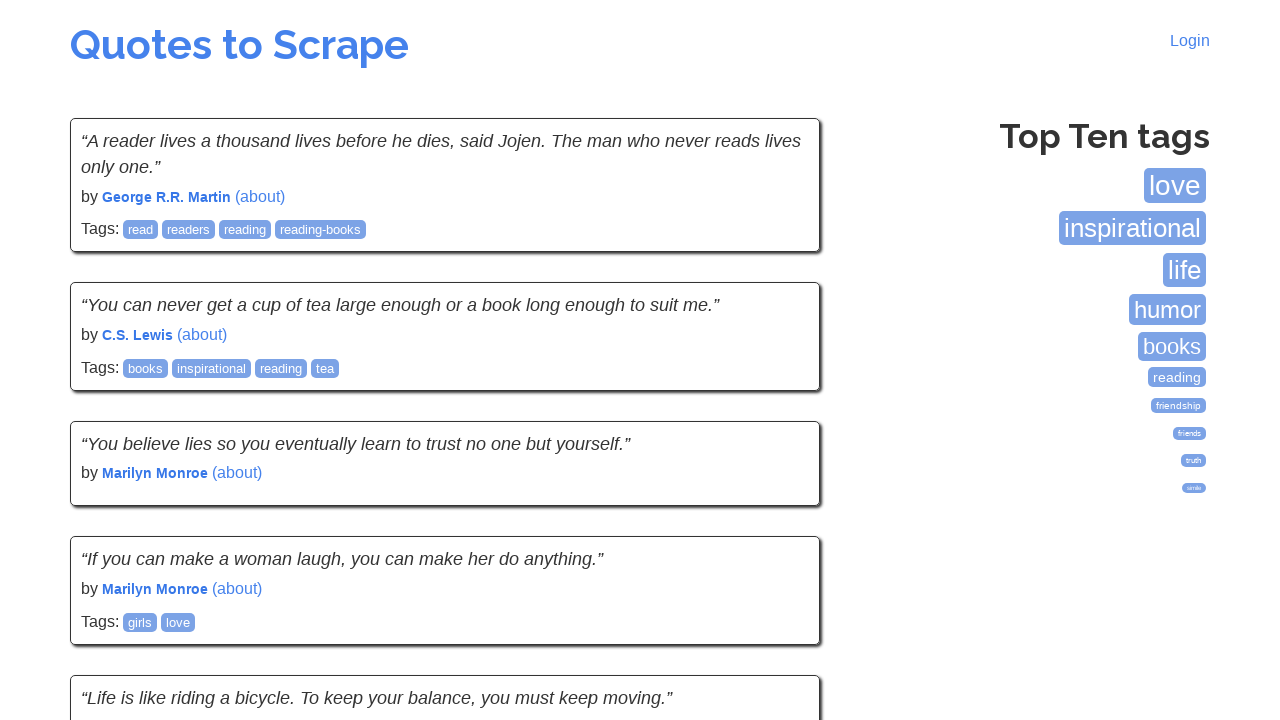

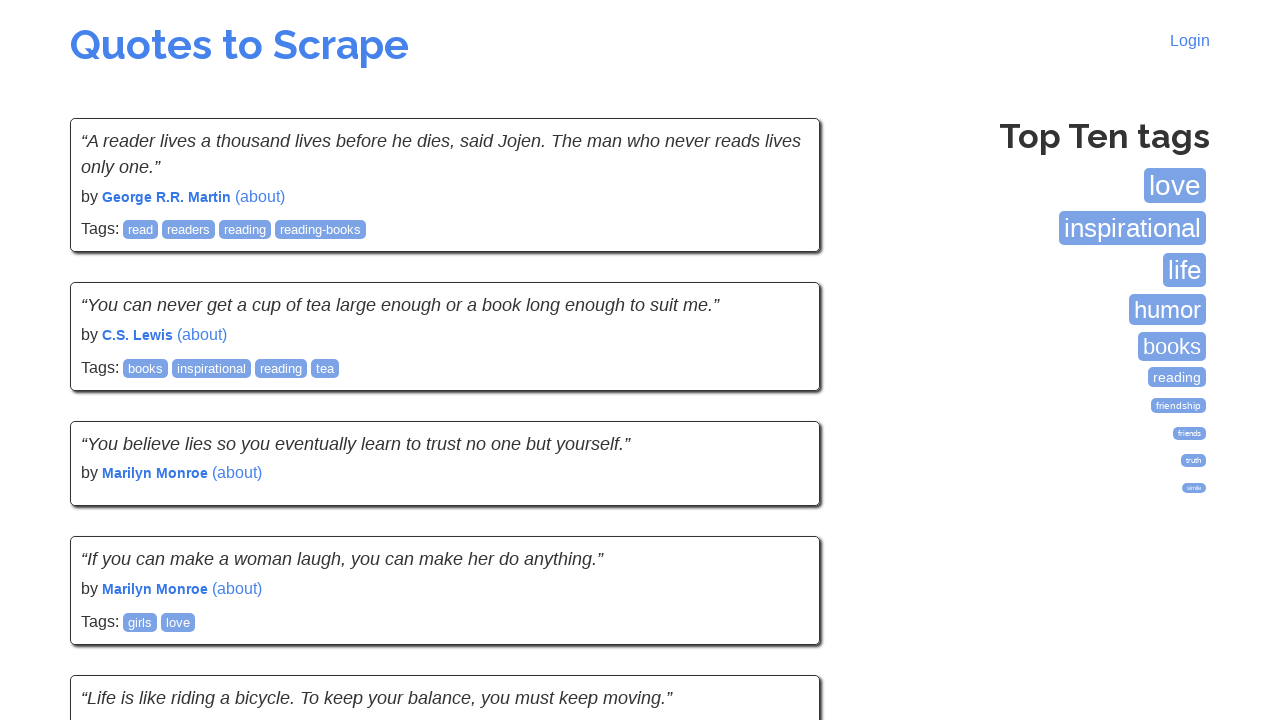